Tests alert box handling by setting up a dialog handler and clicking the Confirm button to trigger and accept an alert

Starting URL: https://rahulshettyacademy.com/AutomationPractice/

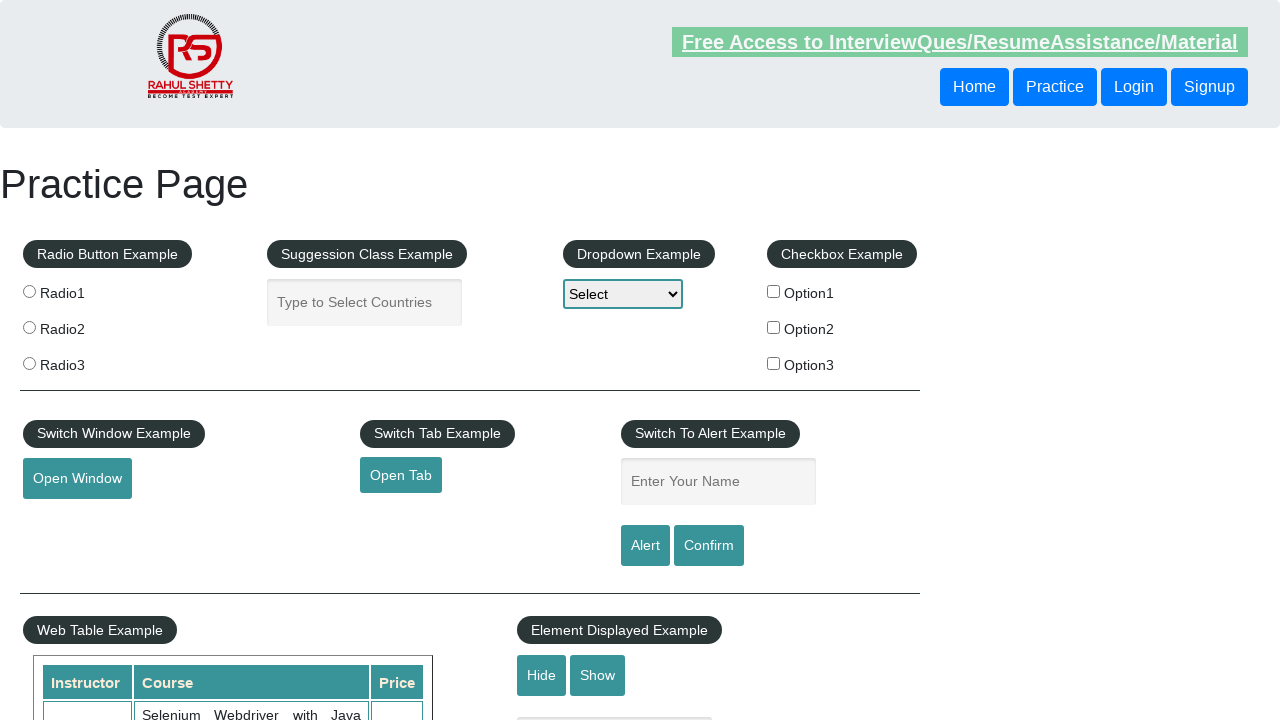

Set up dialog handler to automatically accept alerts
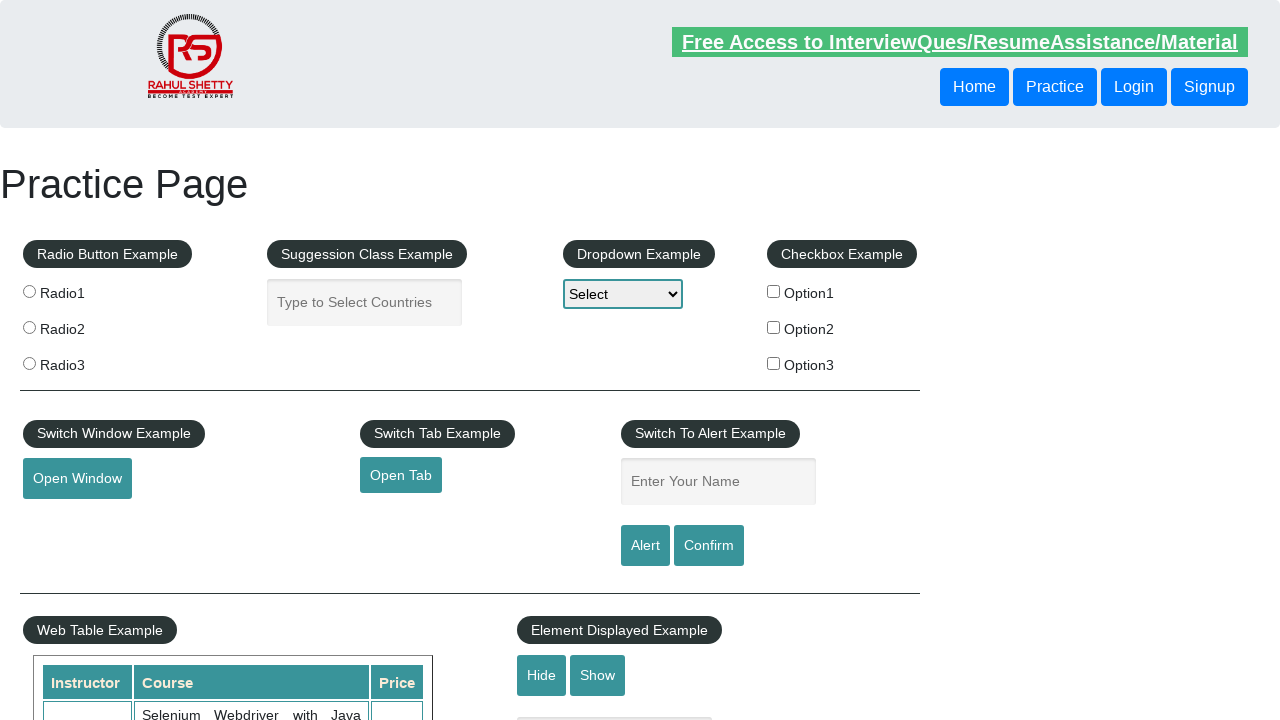

Clicked the Confirm button to trigger alert at (709, 546) on internal:role=button[name="Confirm"i]
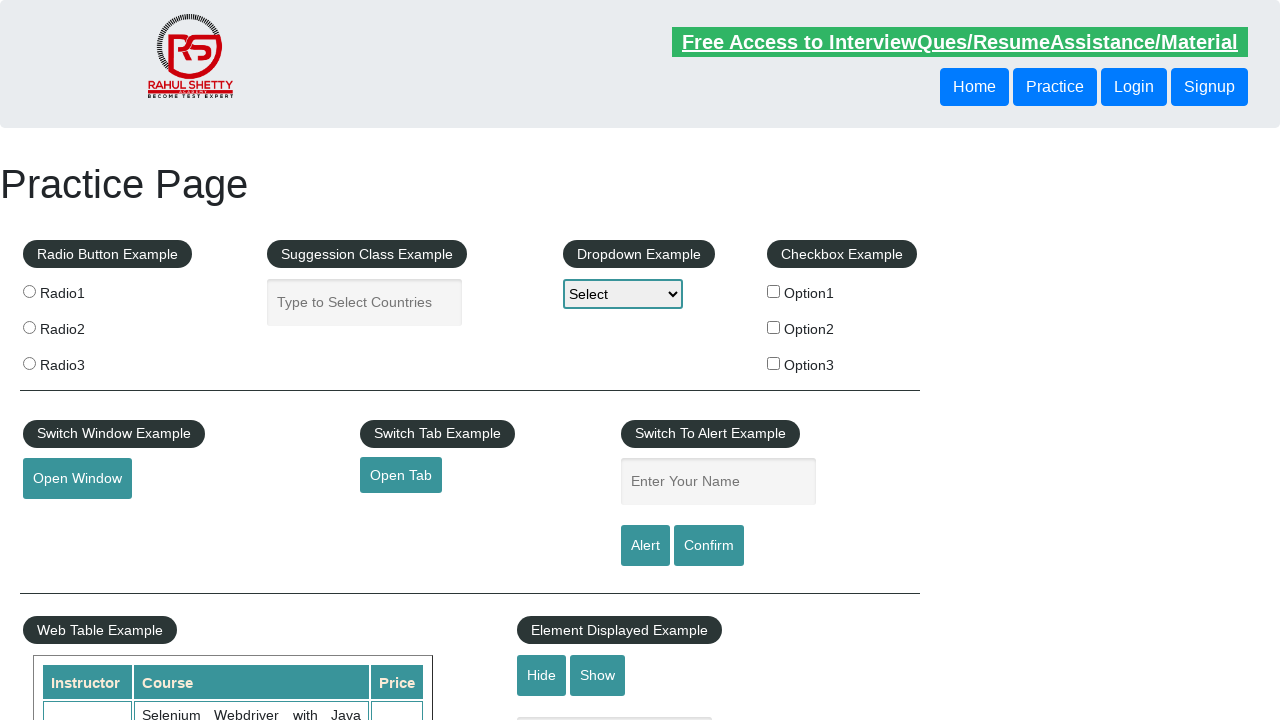

Waited for alert dialog to be handled
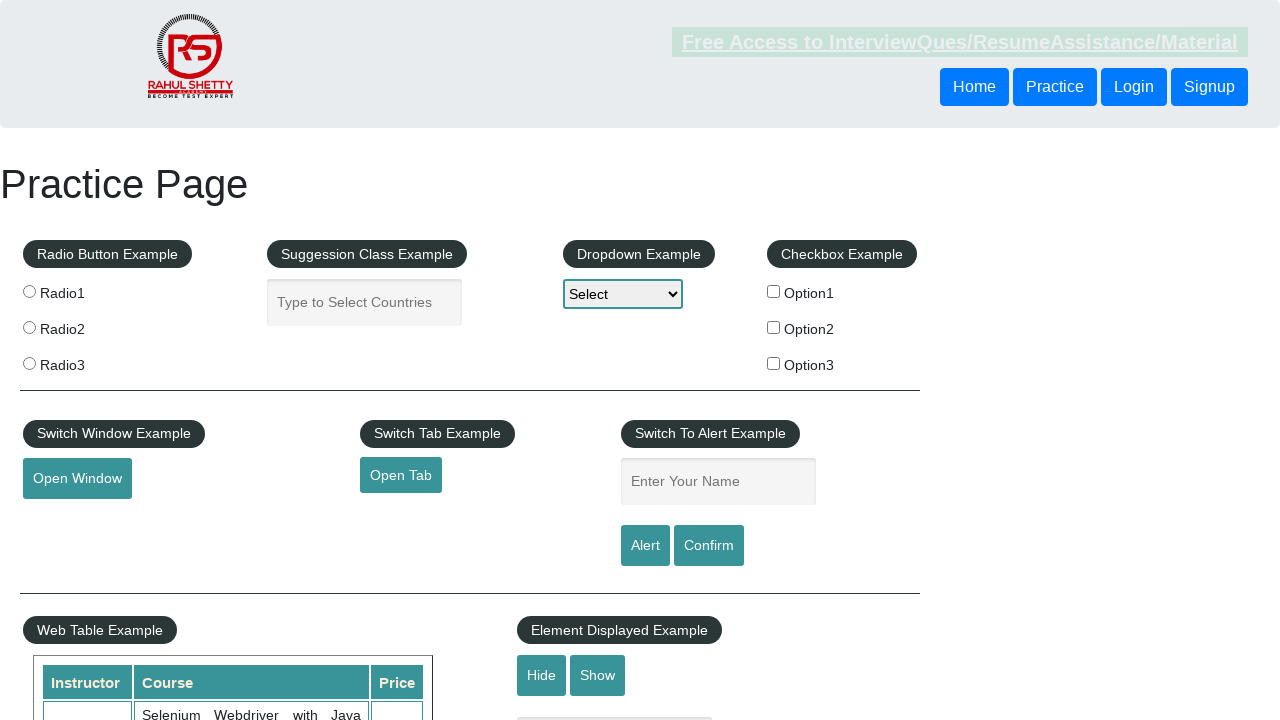

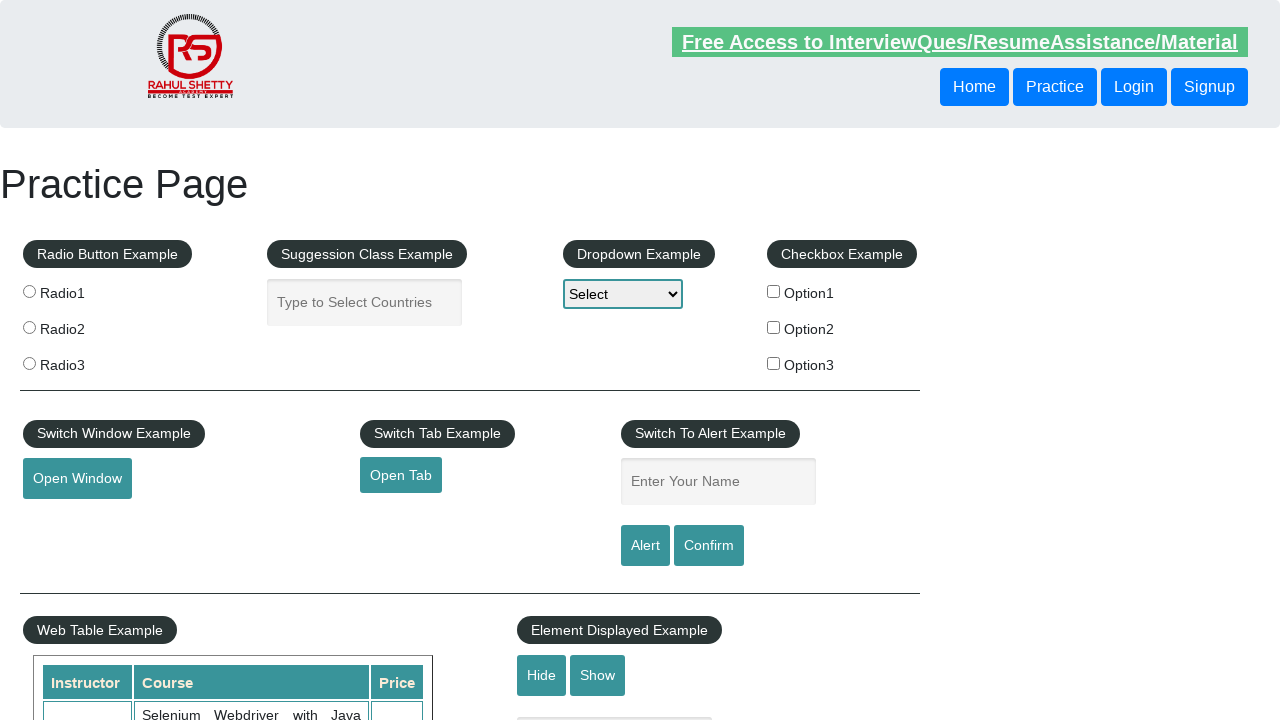